Navigates to the Dynamic Properties page on DemoQA, scrolls down, and clicks on the Dynamic Properties section and Color Change button

Starting URL: https://demoqa.com/dynamic-properties

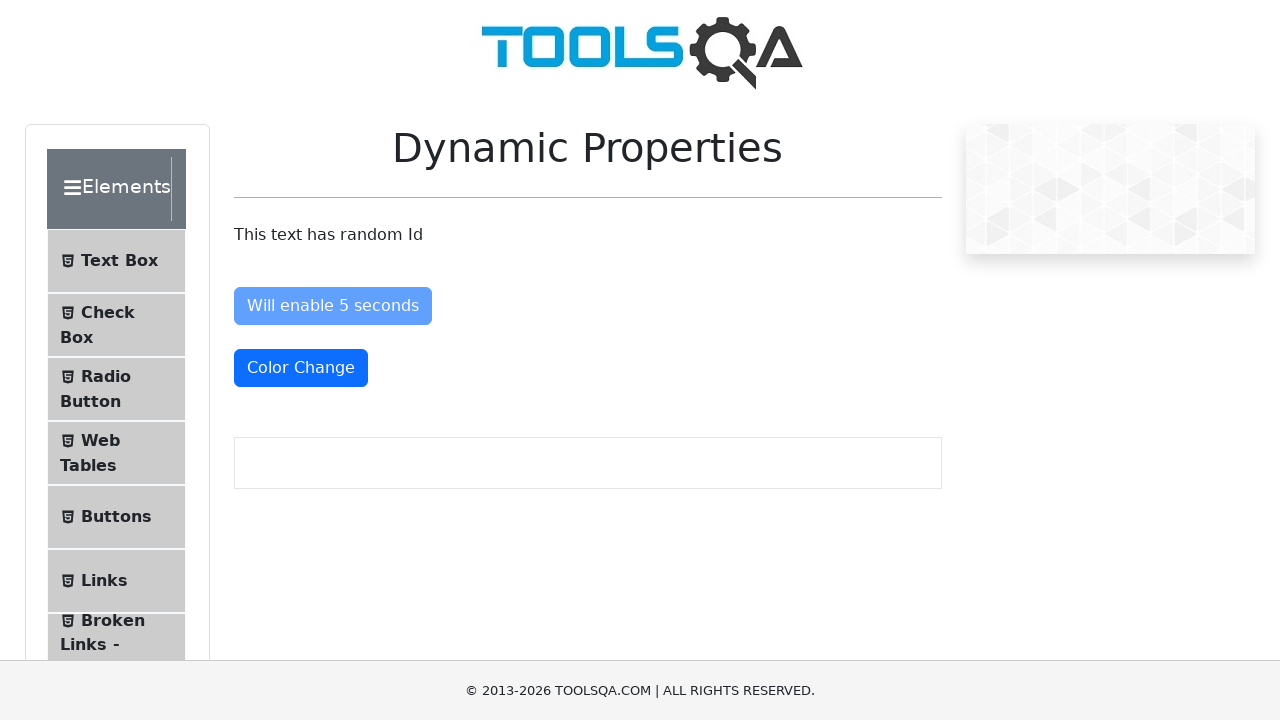

Scrolled to the bottom of the page
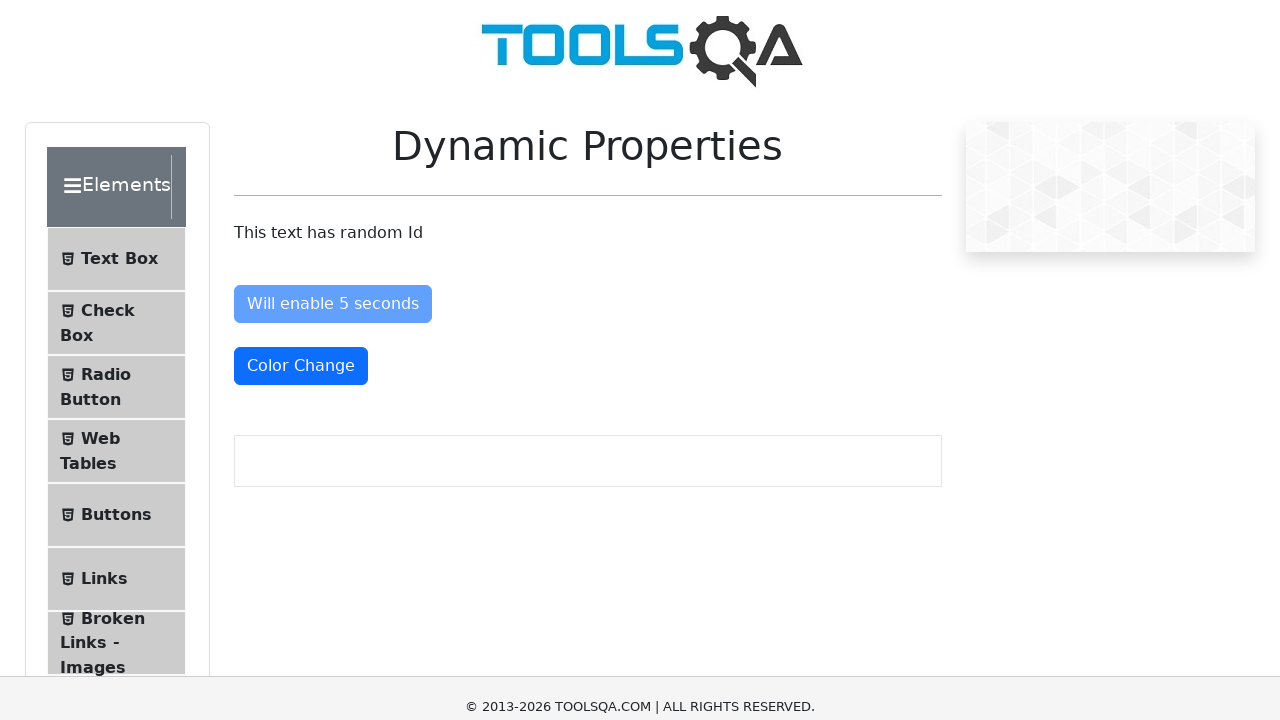

Clicked on Dynamic Properties section at (119, 110) on xpath=//span[text()='Dynamic Properties']
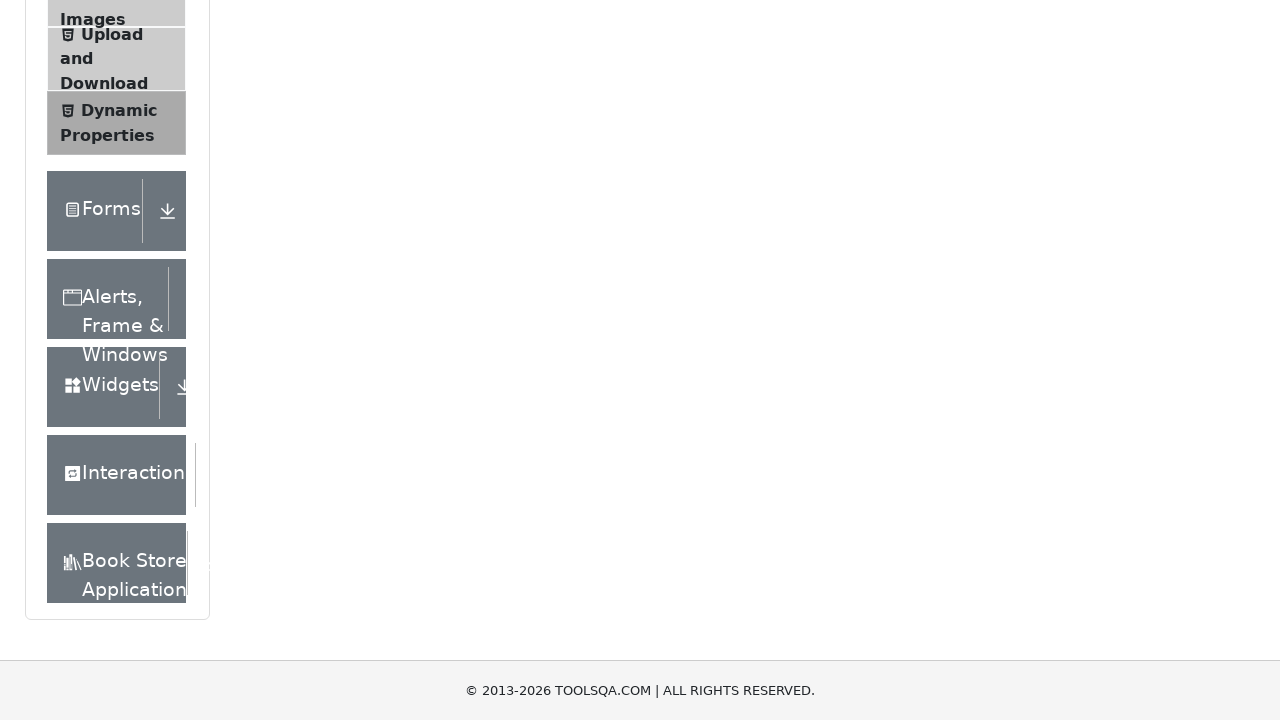

Clicked on the Color Change button at (301, 360) on button#colorChange
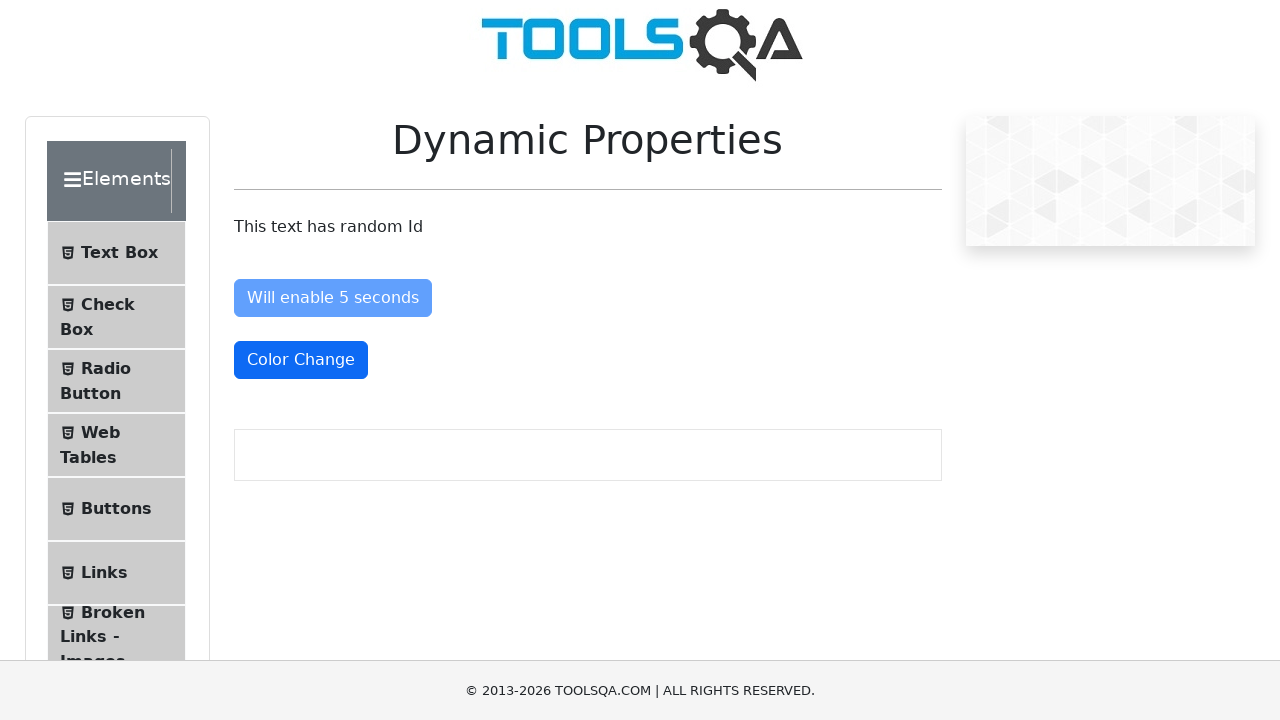

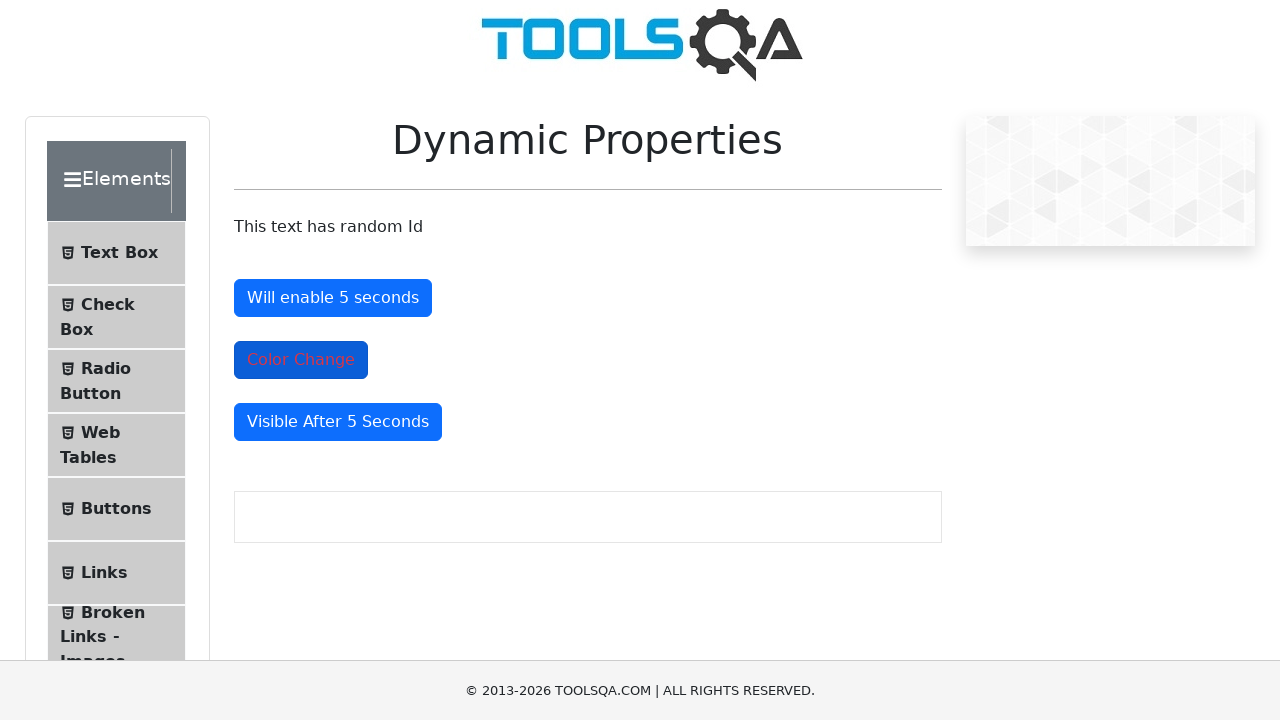